Tests checkbox functionality by verifying initial states, clicking to toggle selection, and confirming final states of two checkboxes

Starting URL: https://practice.cydeo.com/checkboxes

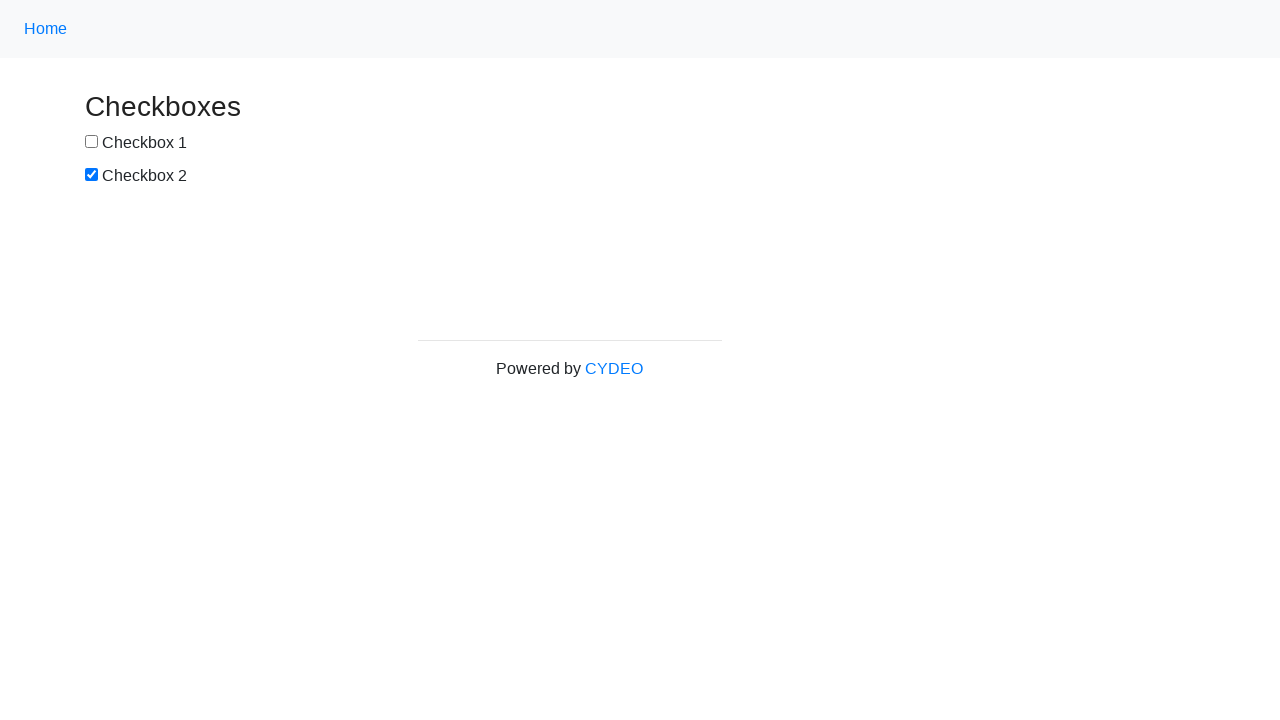

Located checkbox1 element
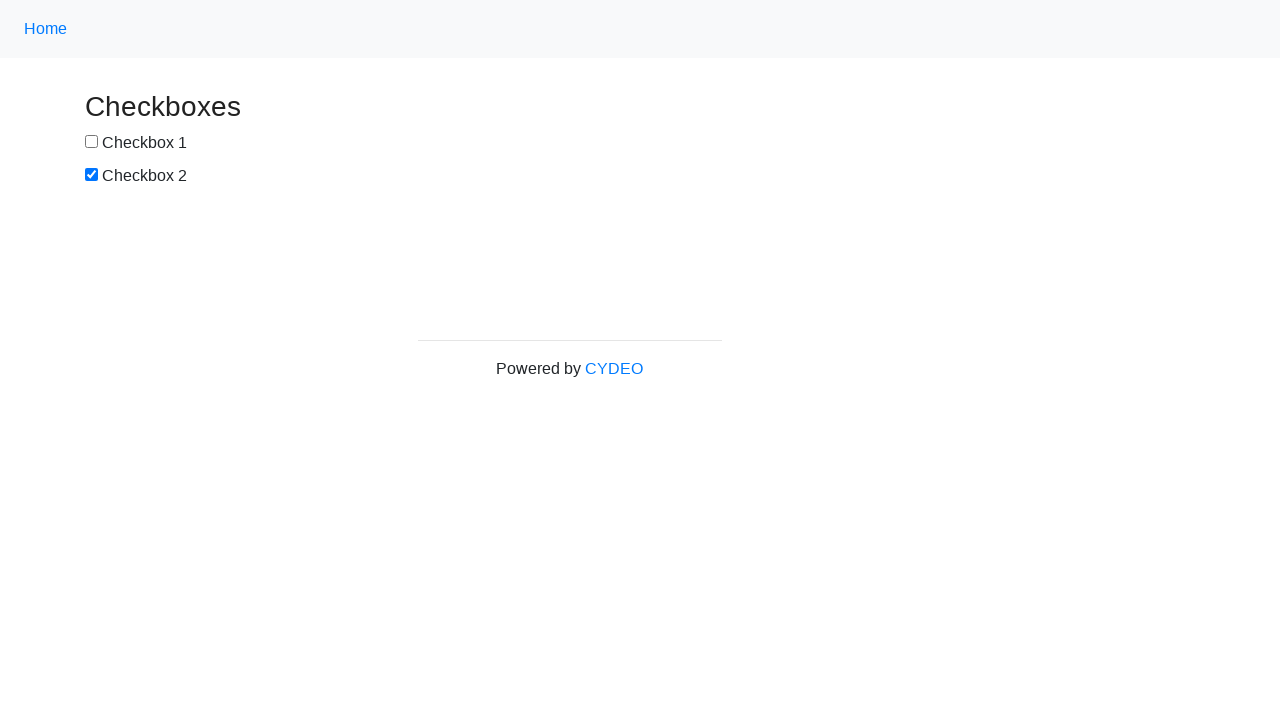

Located checkbox2 element
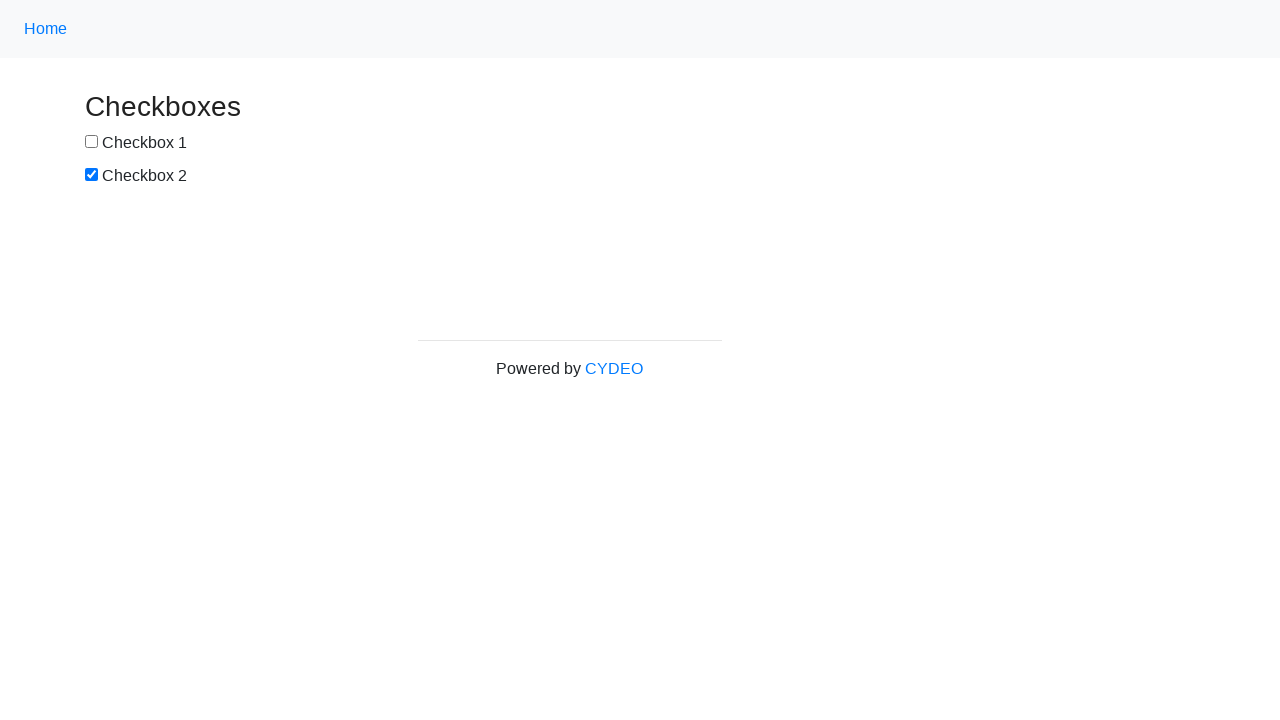

Verified checkbox1 is not selected initially
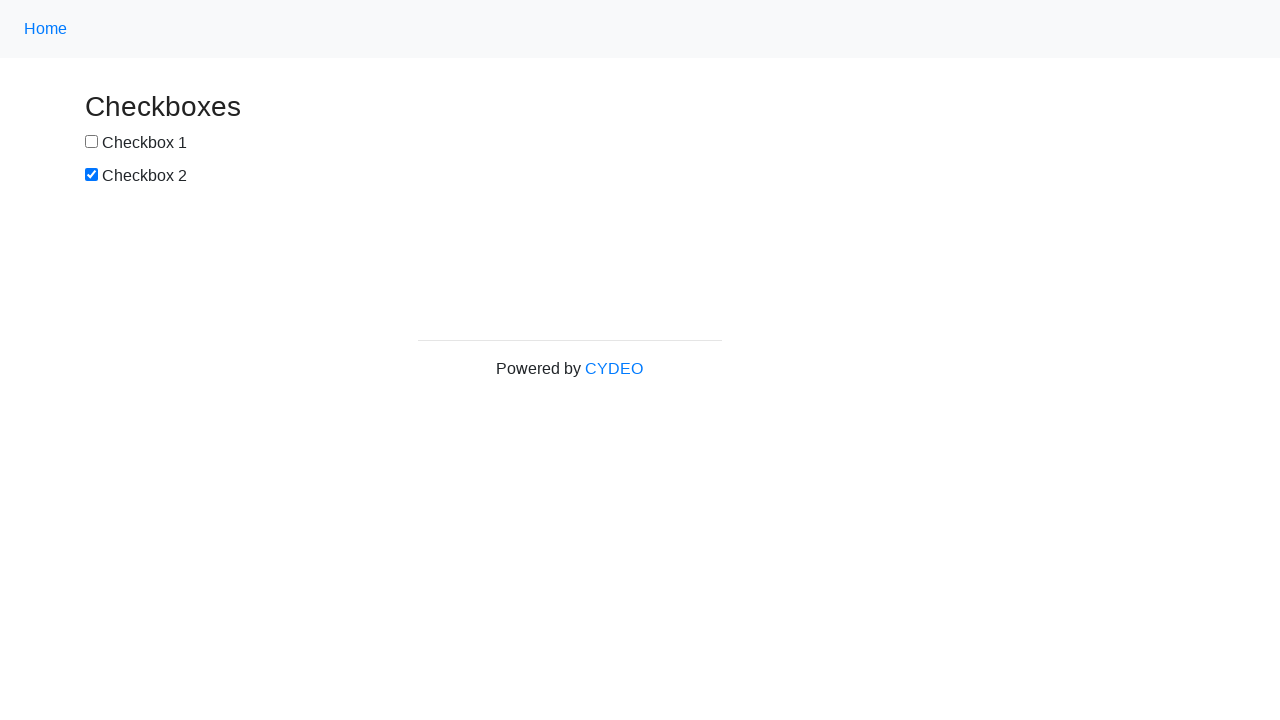

Verified checkbox2 is selected initially
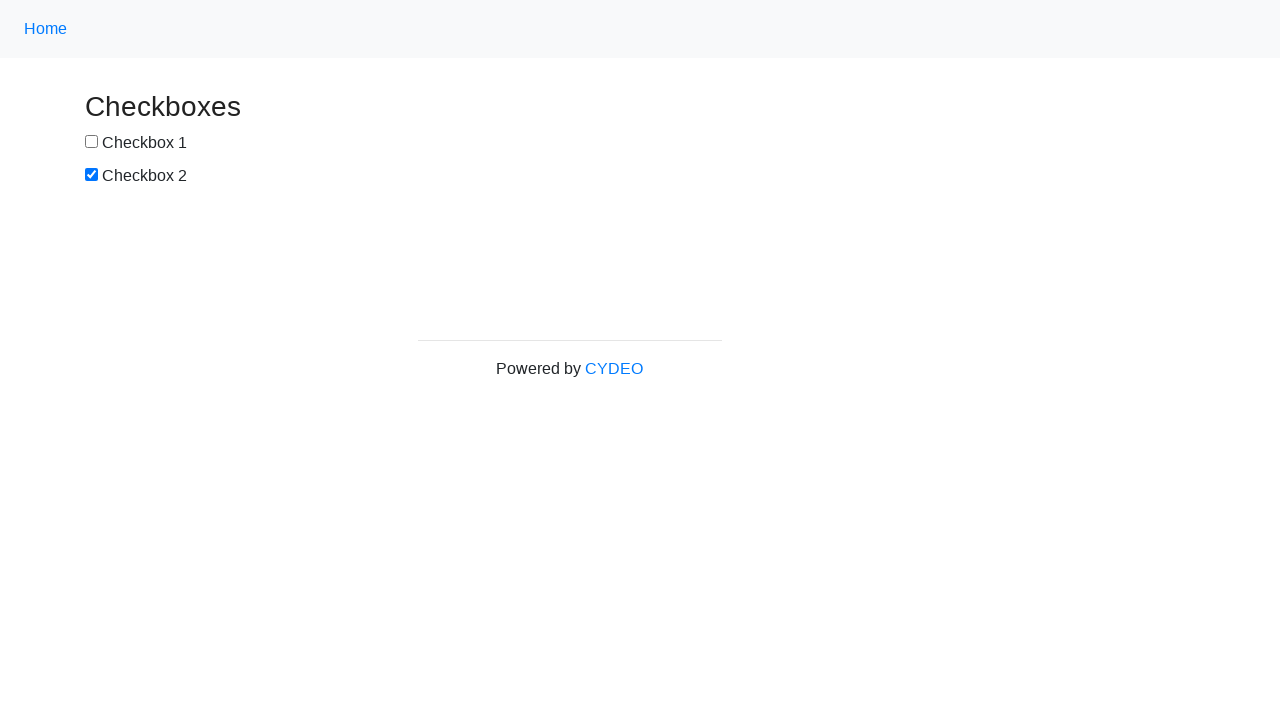

Clicked checkbox1 to select it at (92, 142) on input[name='checkbox1']
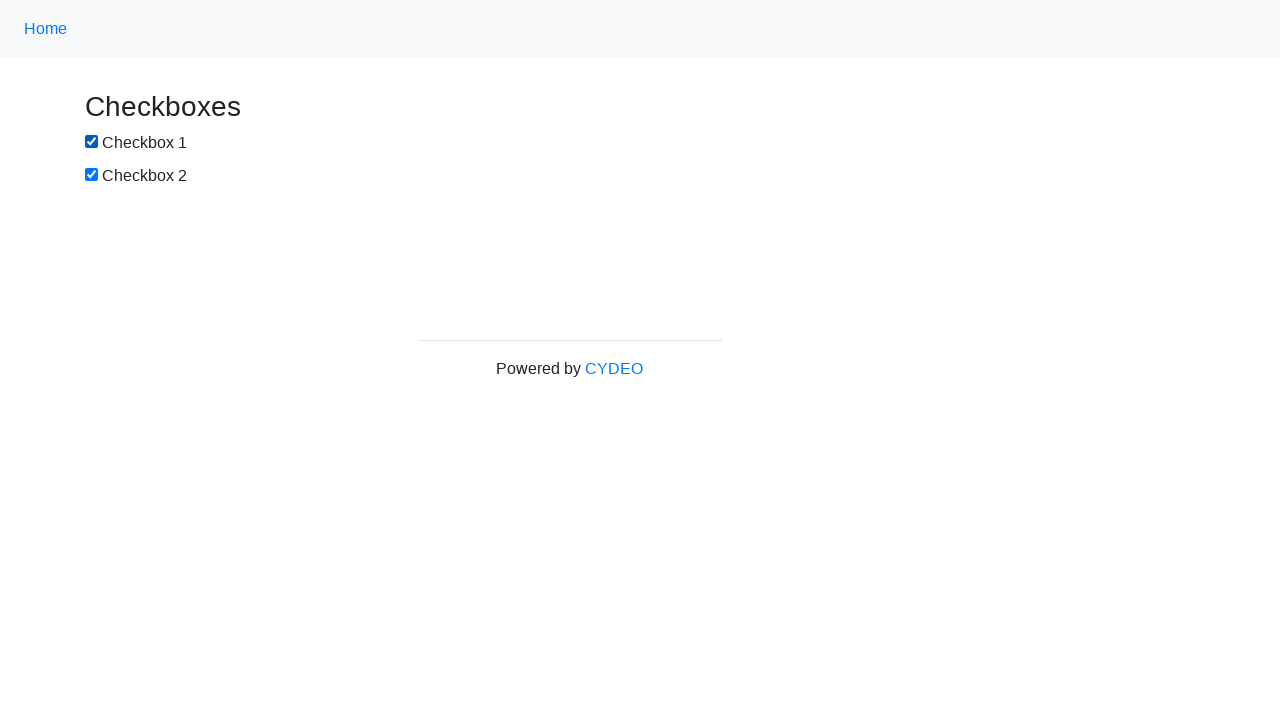

Clicked checkbox2 to deselect it at (92, 175) on input[name='checkbox2']
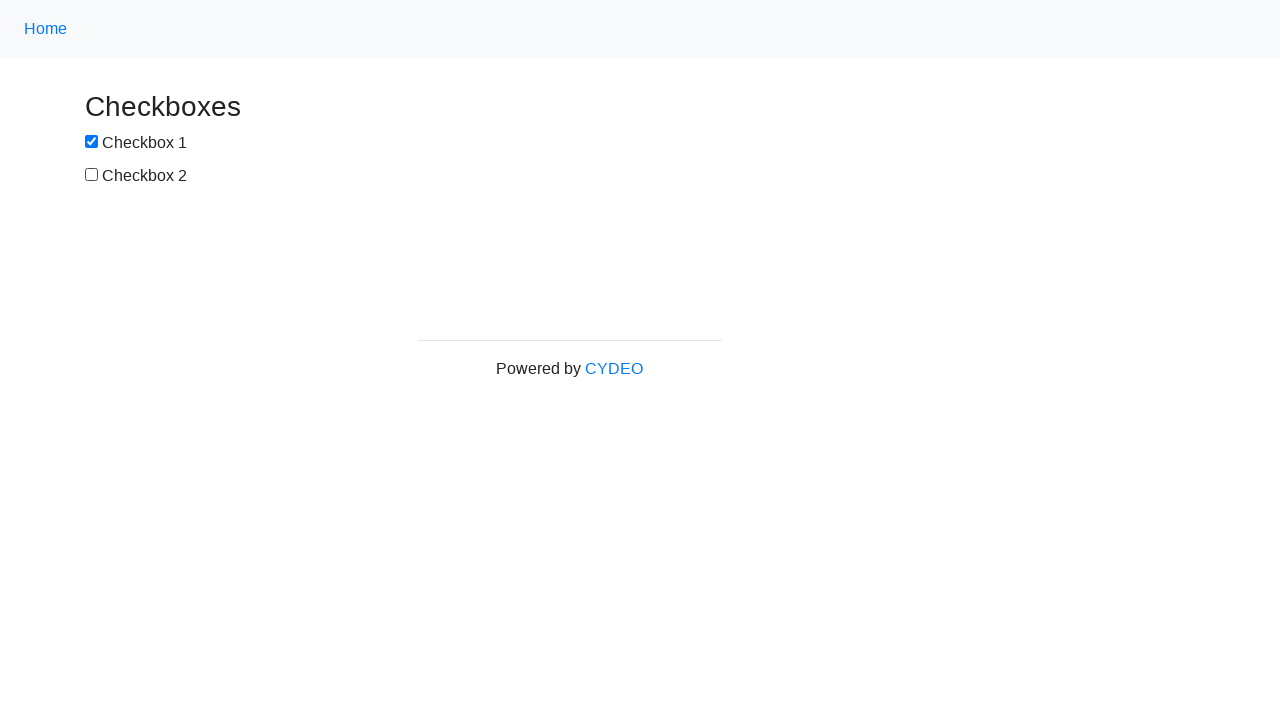

Verified checkbox1 is selected after clicking
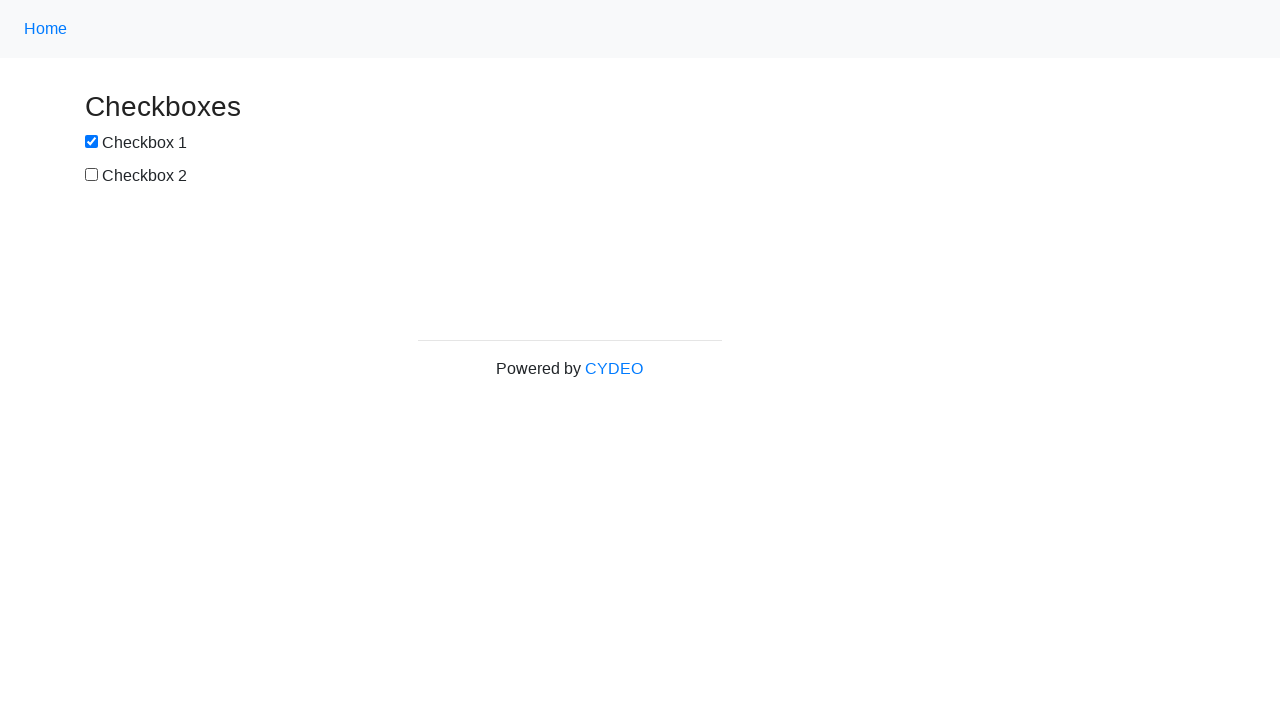

Verified checkbox2 is not selected after clicking
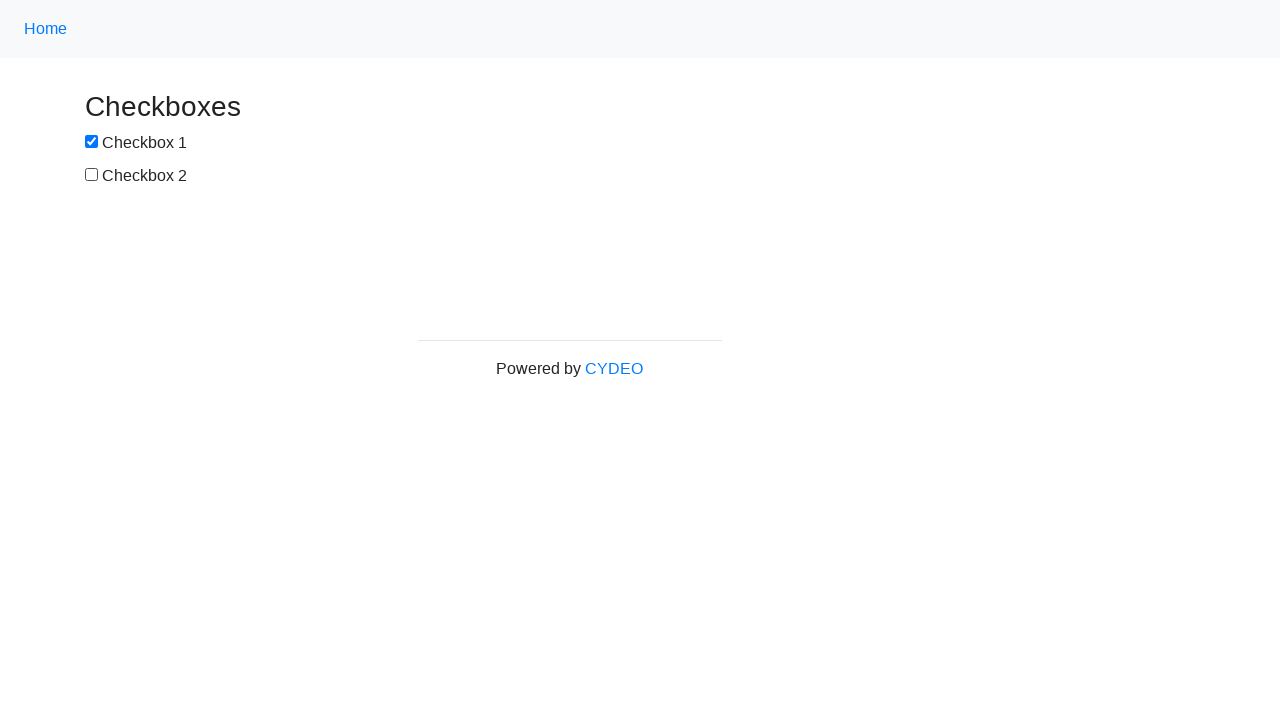

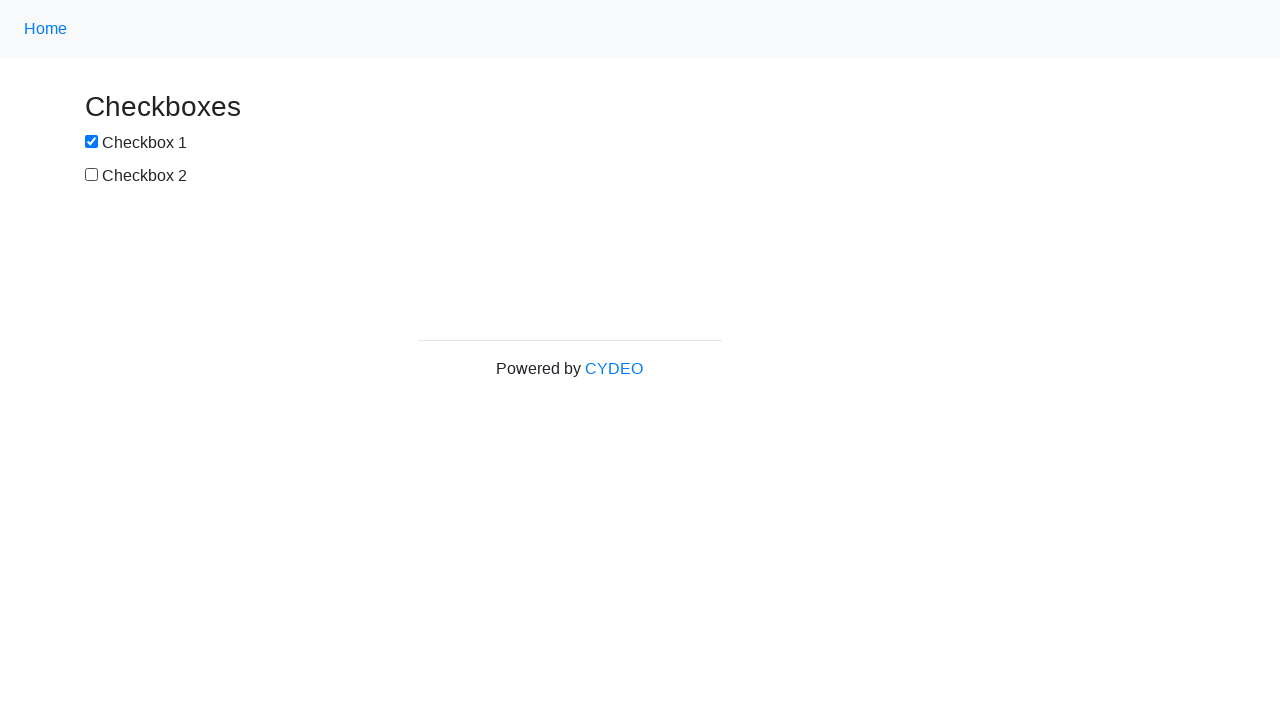